Tests the search functionality on Python.org by entering a search query and verifying results are displayed

Starting URL: https://www.python.org/

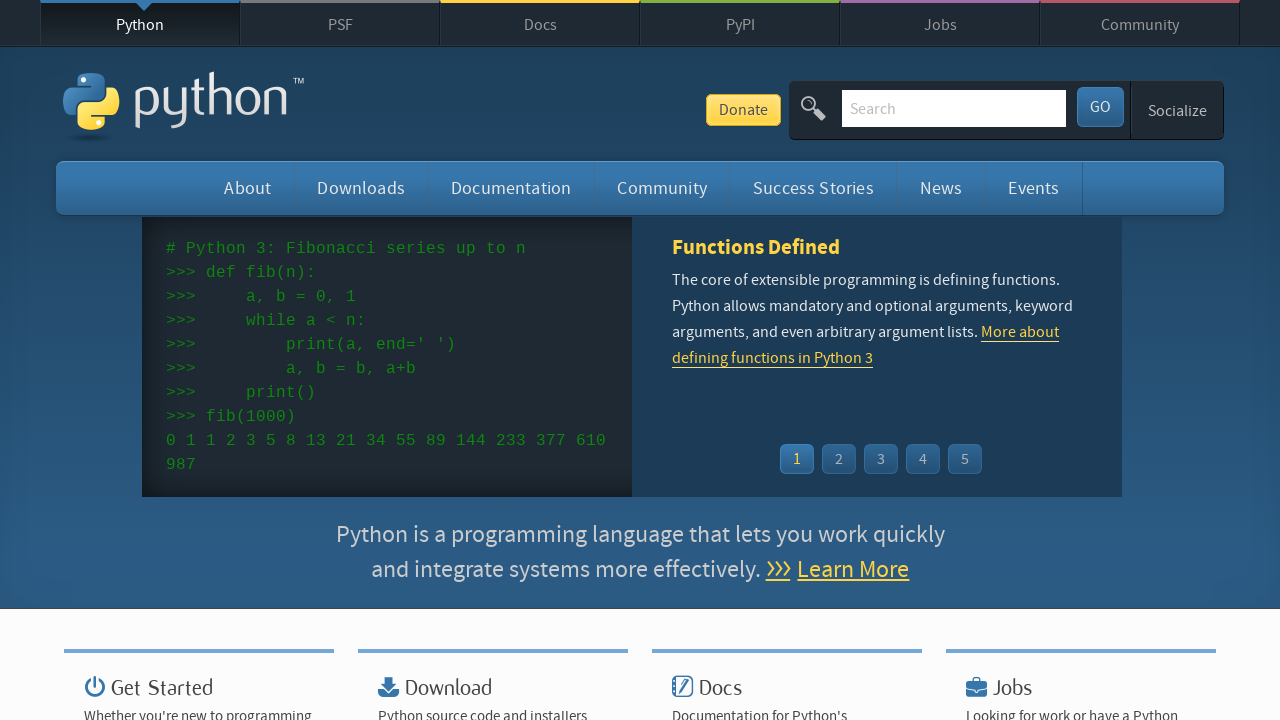

Clicked on search field to focus at (954, 108) on #id-search-field
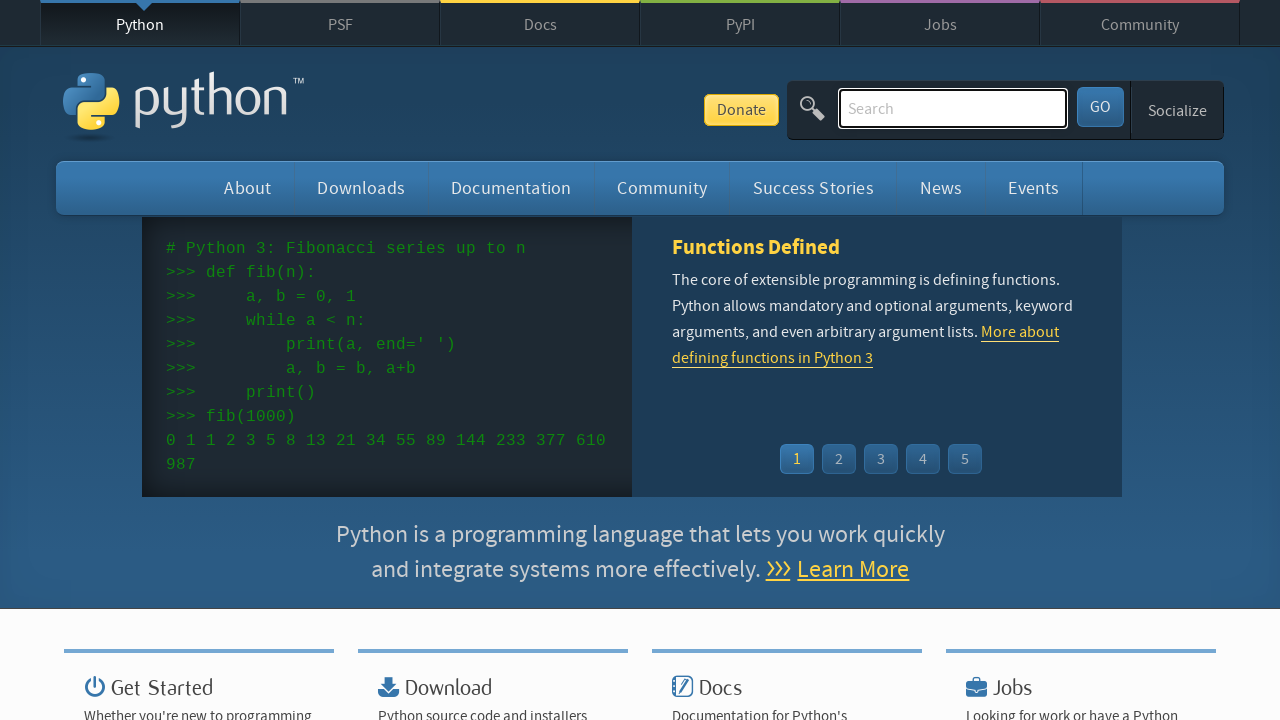

Entered search query 'testing' in search field on #id-search-field
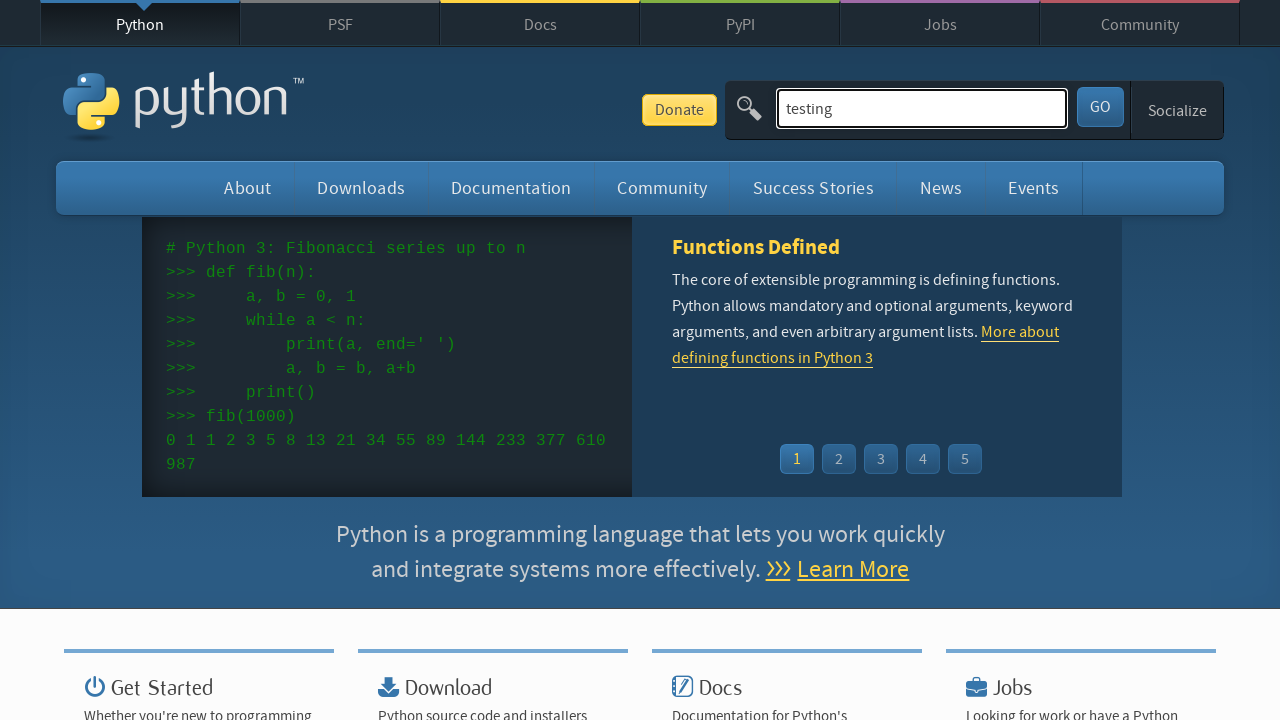

Clicked submit button to execute search at (1100, 107) on #submit
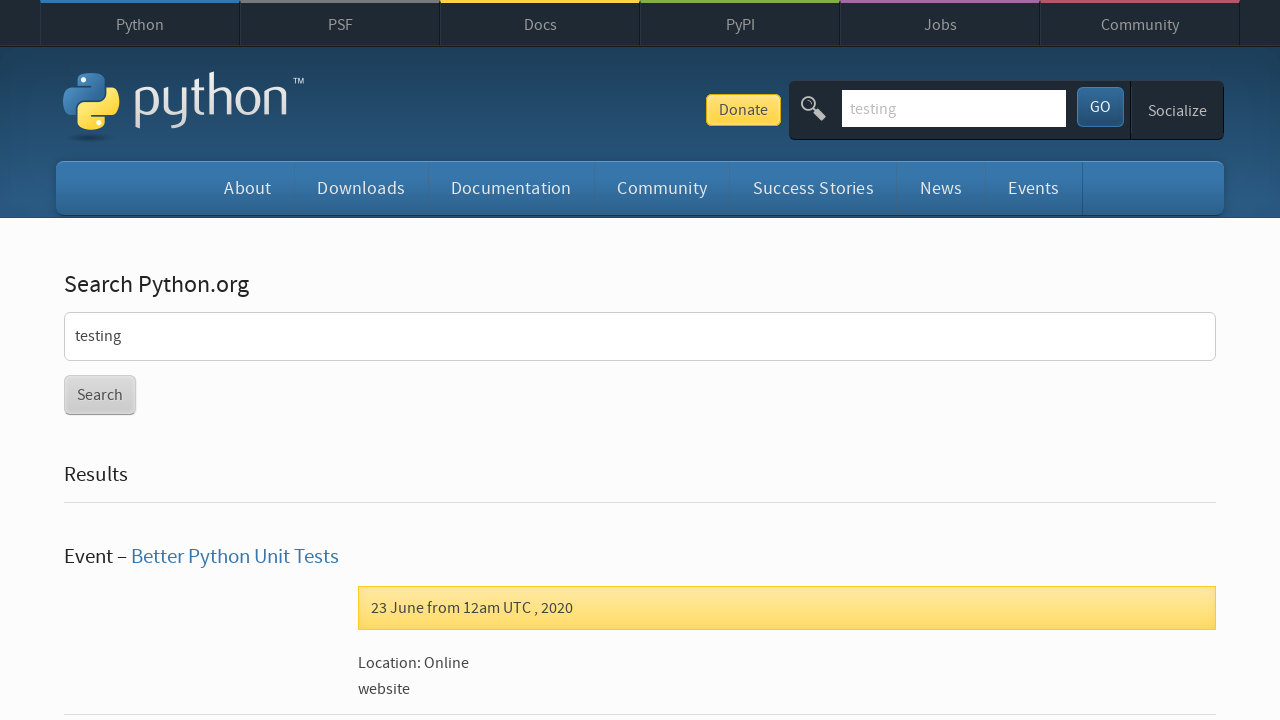

Search results loaded successfully
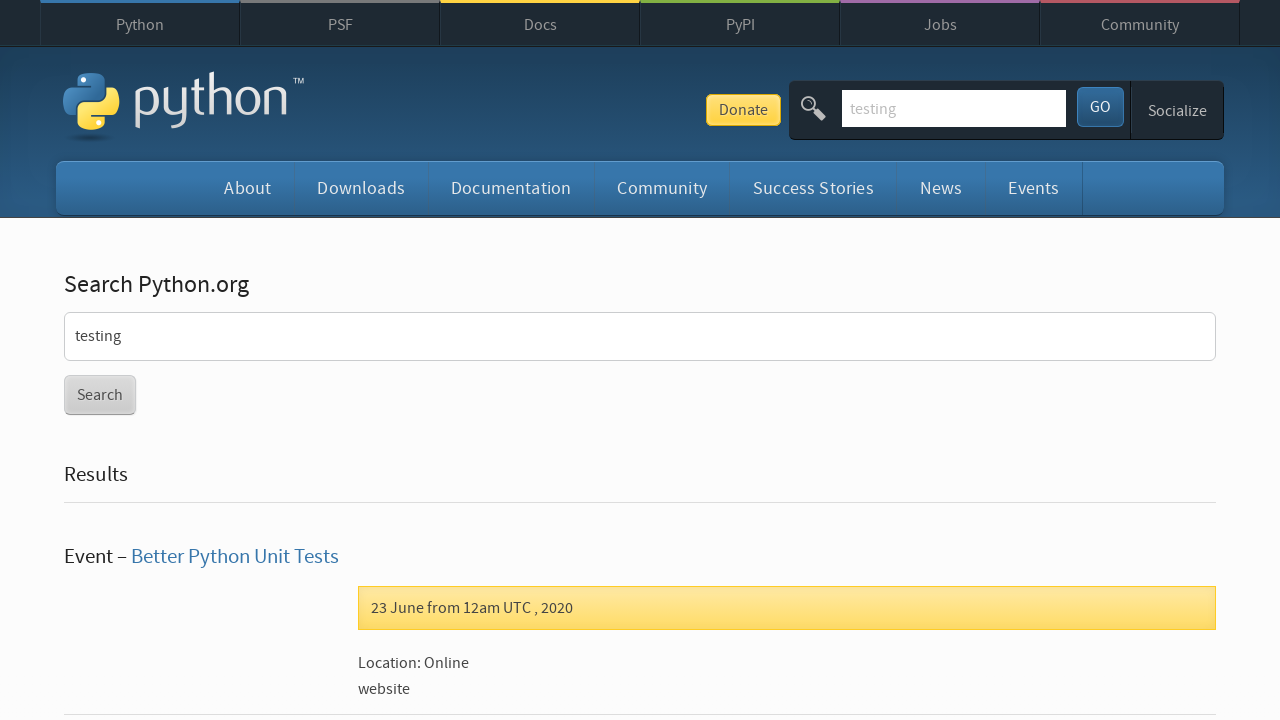

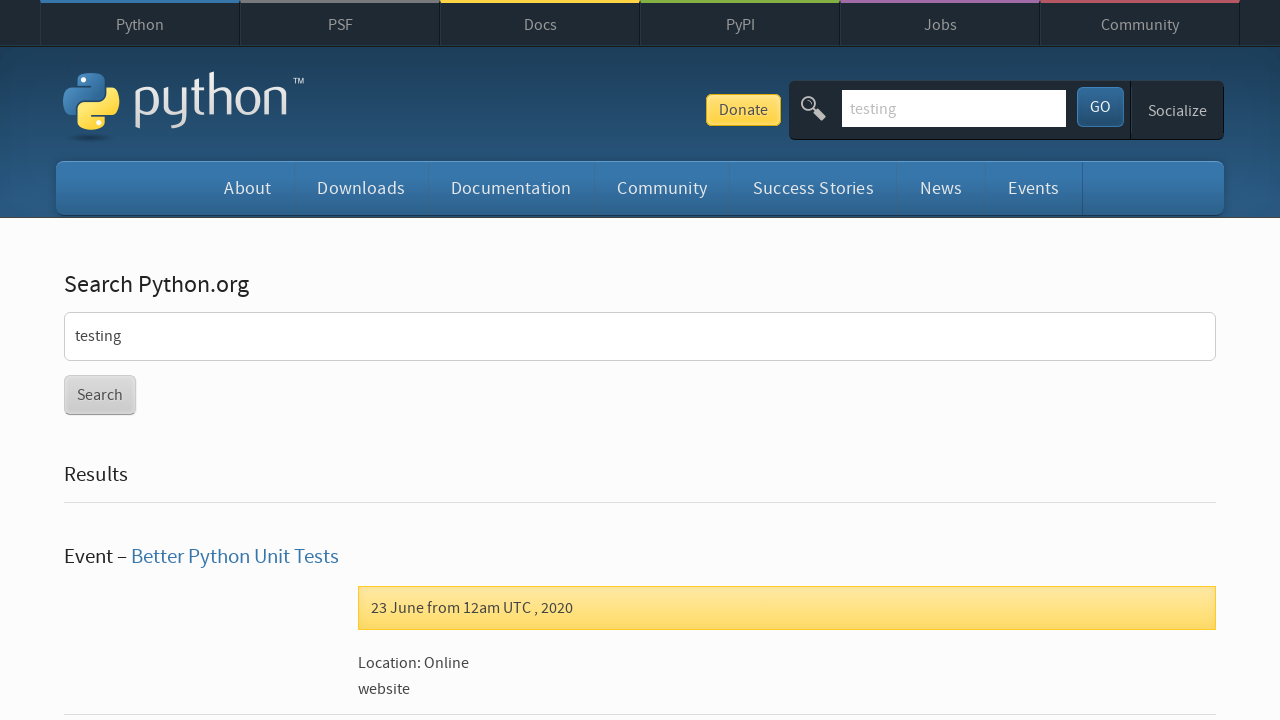